Tests the search functionality on an automation bookstore demo site by entering a book name in the search box and verifying the search works.

Starting URL: https://automationbookstore.dev/

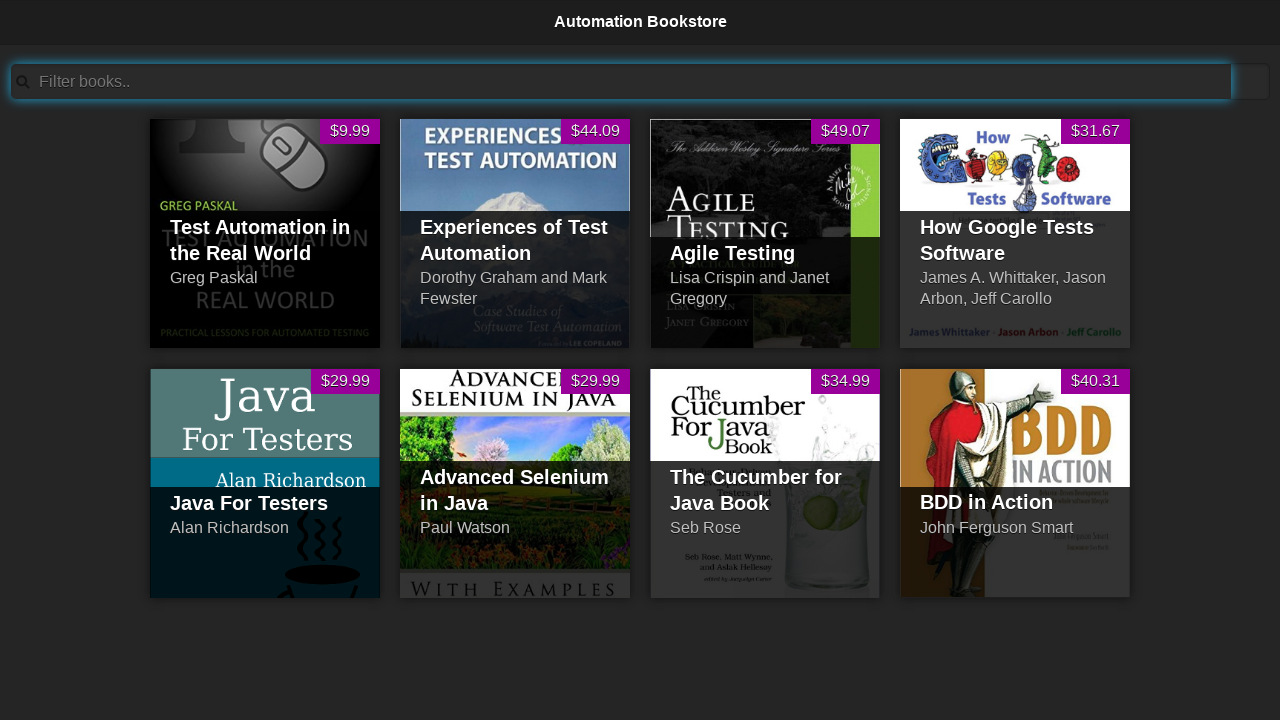

Filled search box with 'Agile Testing' on input#searchBar
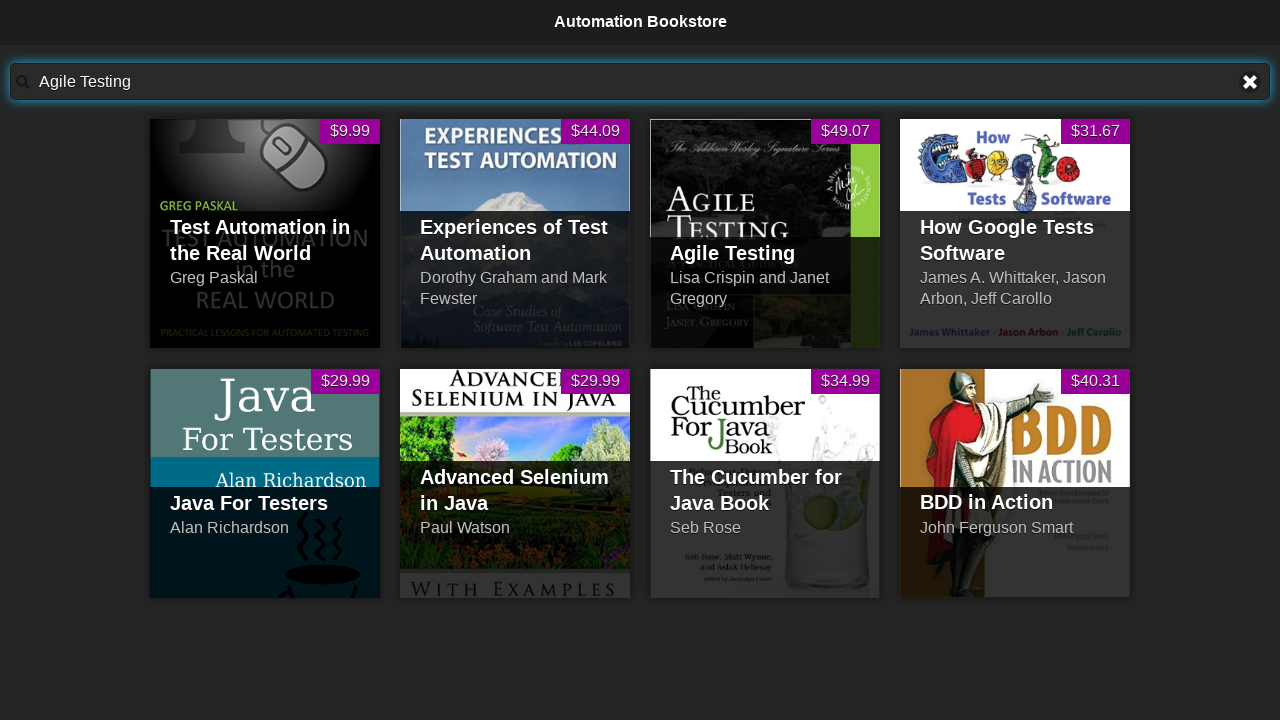

Search results loaded and loading indicator hidden
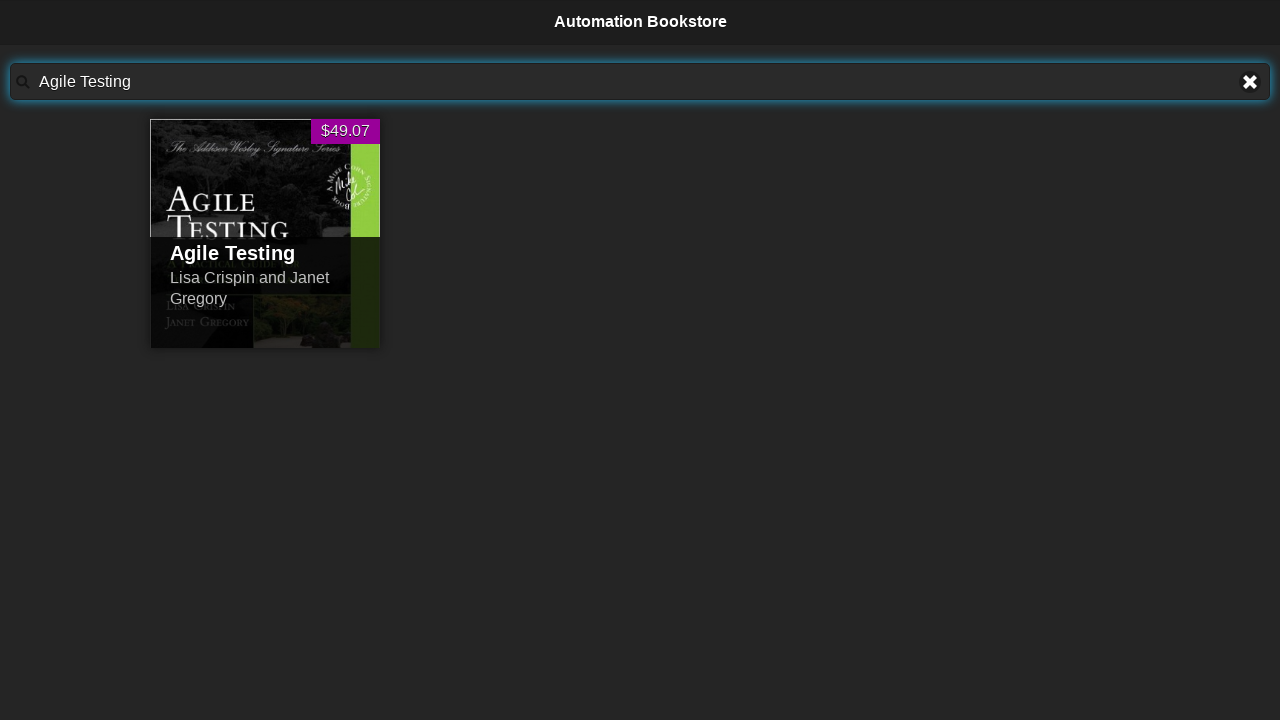

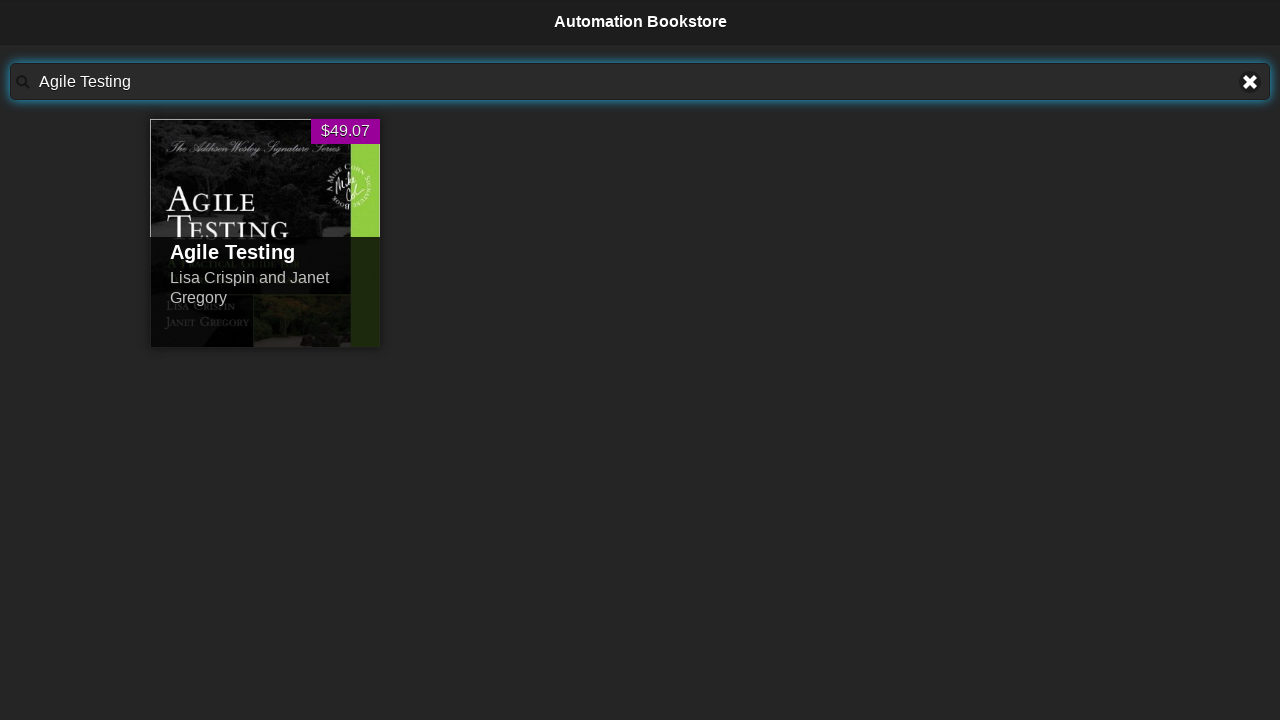